Tests login form validation with empty password field and verifies the appropriate error message

Starting URL: https://www.saucedemo.com/

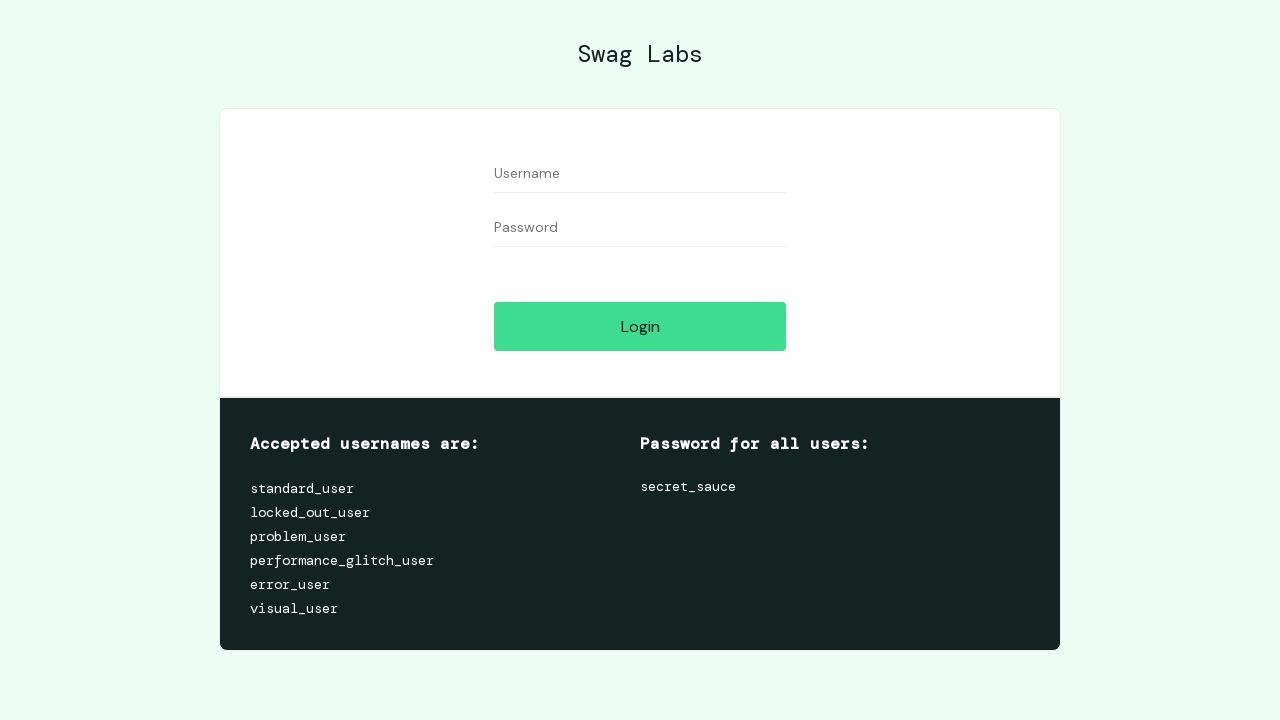

Filled username field with 'usercoso' on xpath=//input[contains(@id,'user-name')]
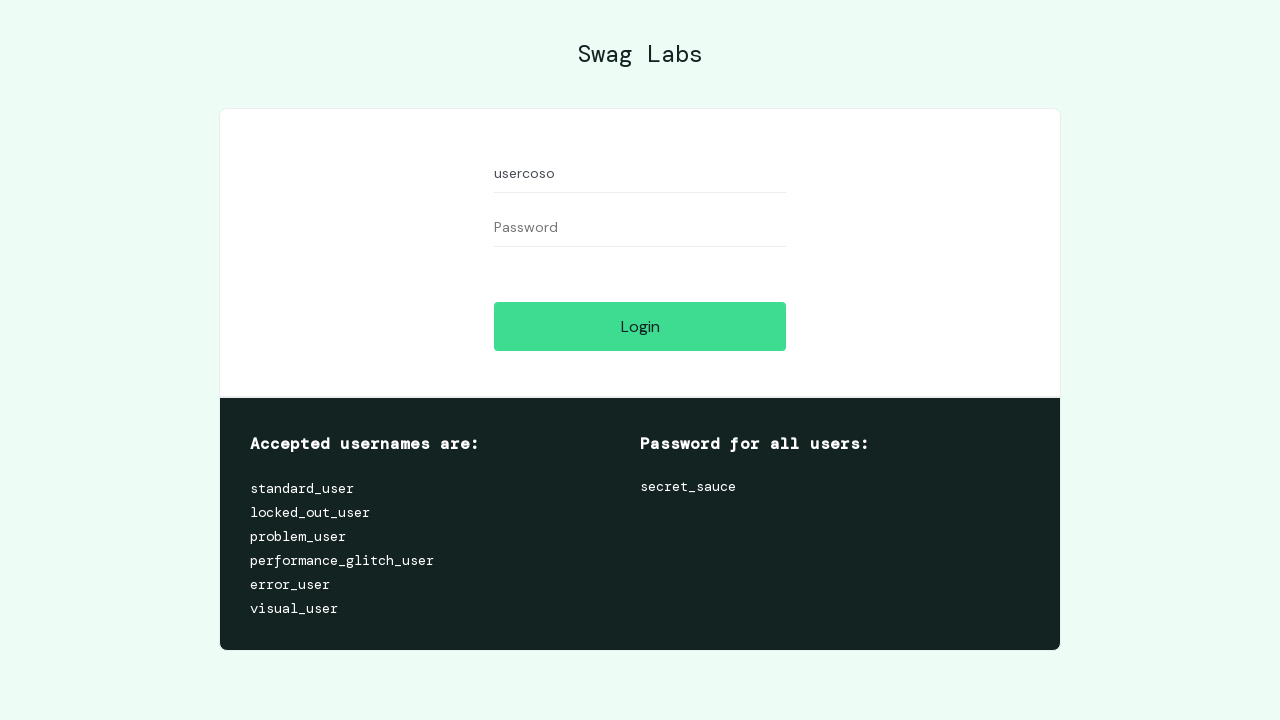

Left password field empty on xpath=//input[contains(@id,'password')]
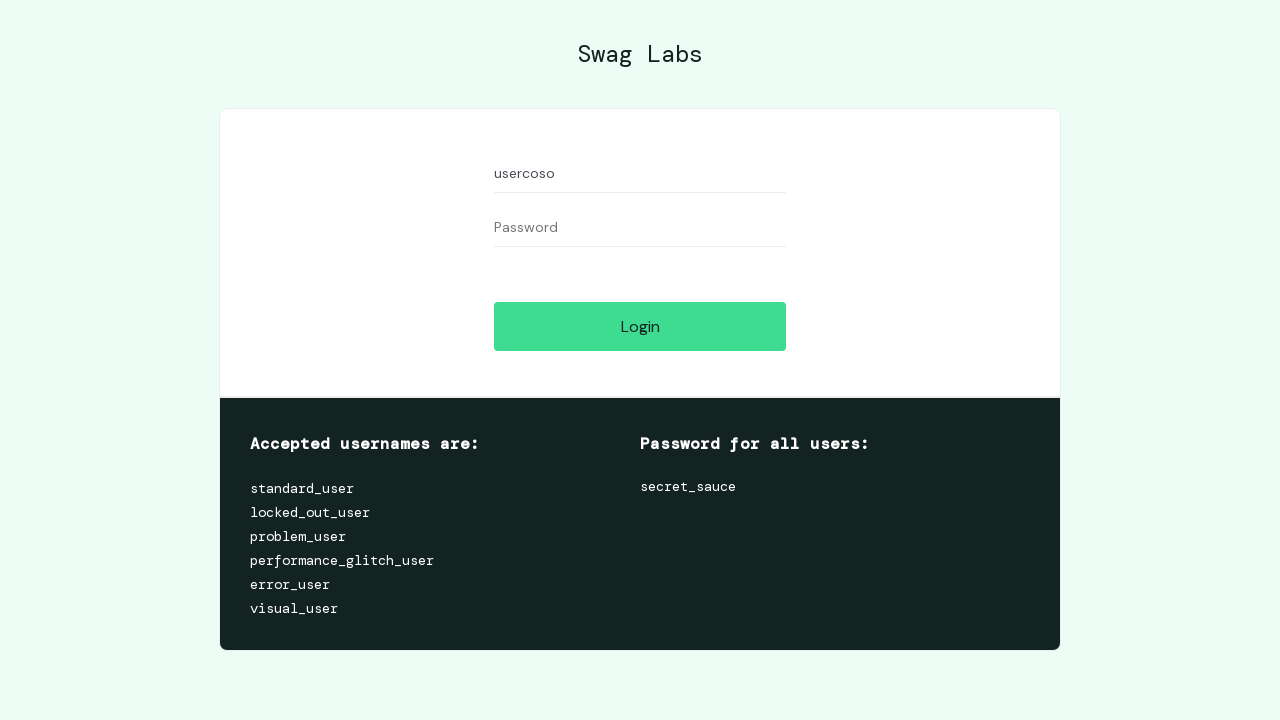

Clicked login button at (640, 326) on xpath=//input[contains(@id,'login-button')]
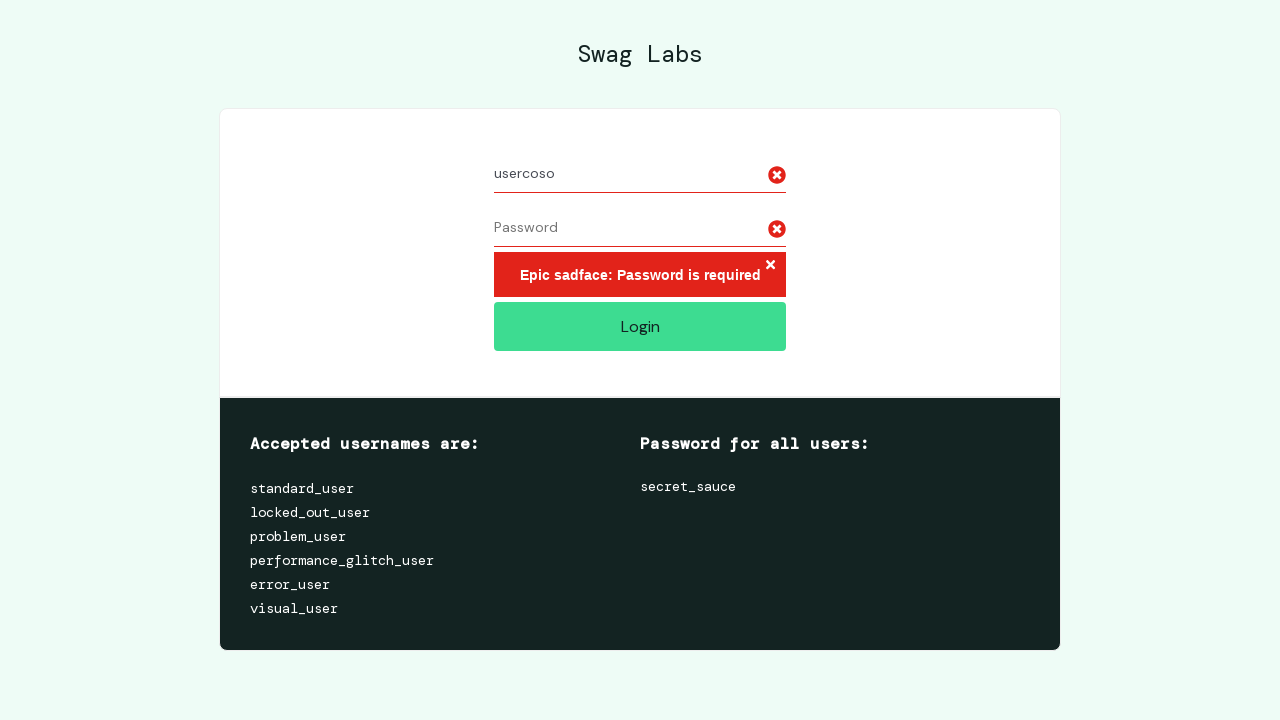

Located error message element
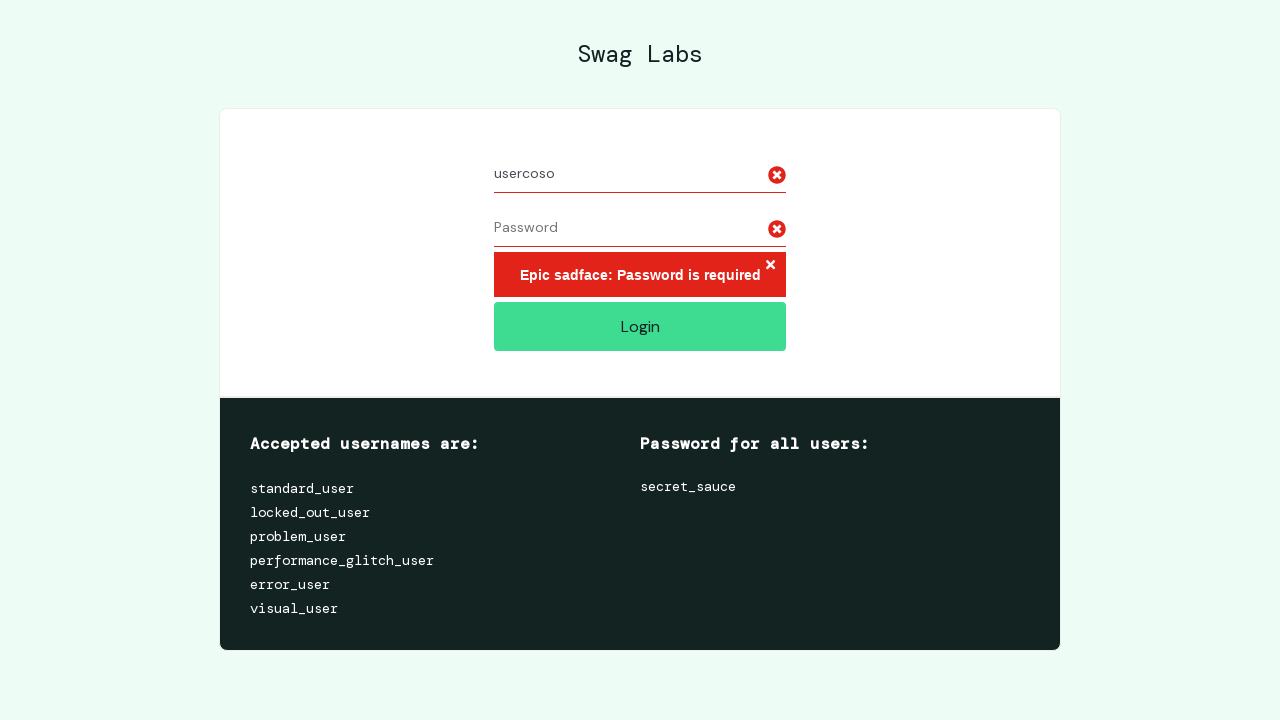

Retrieved error message text
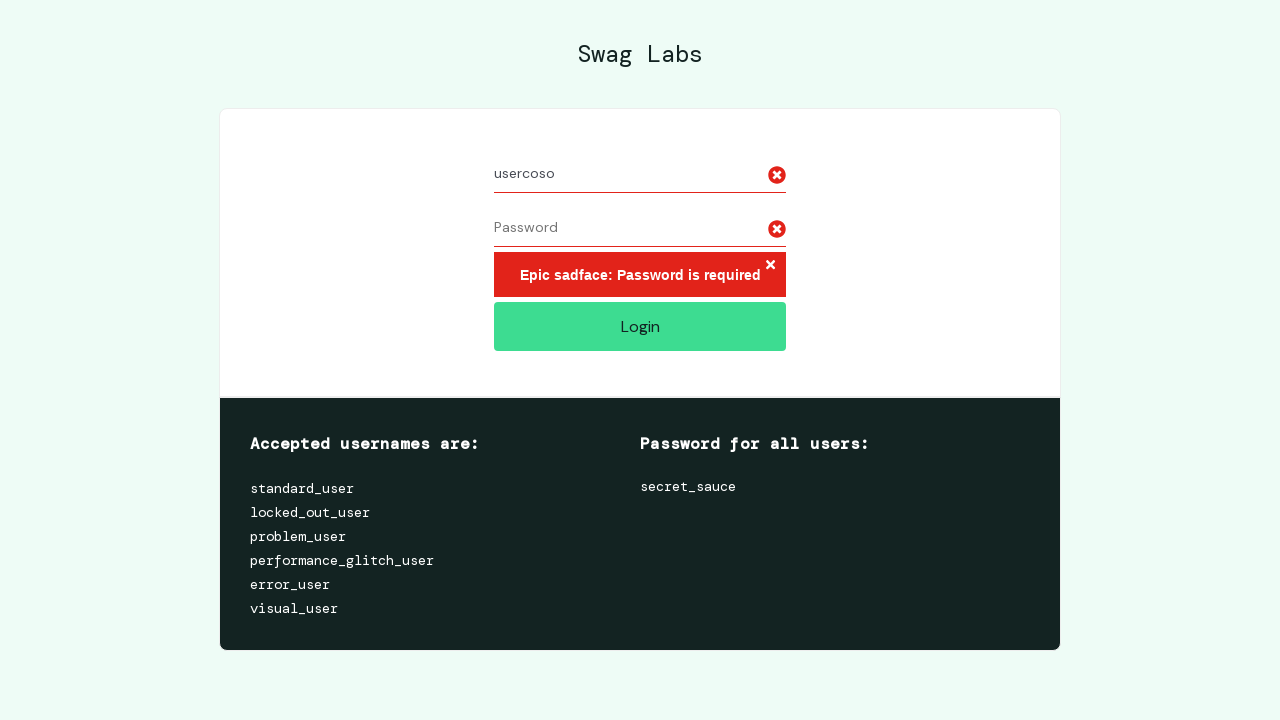

Verified error message matches expected text: 'Epic sadface: Password is required'
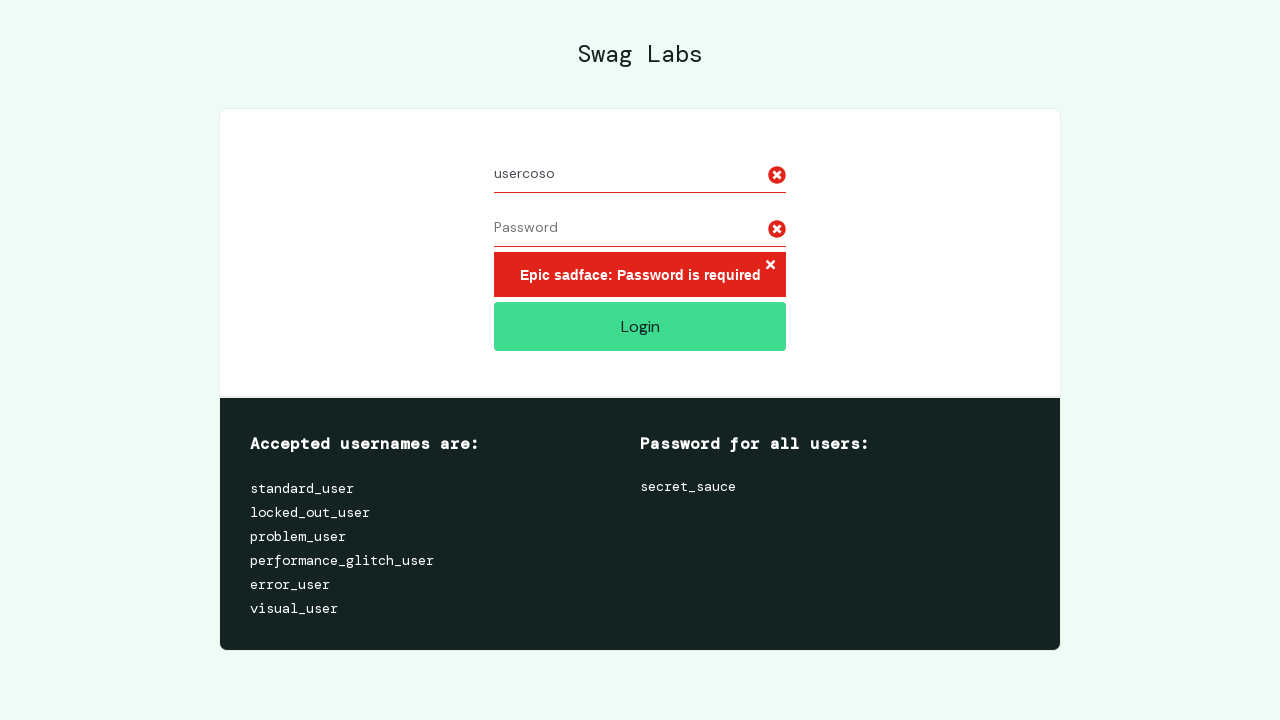

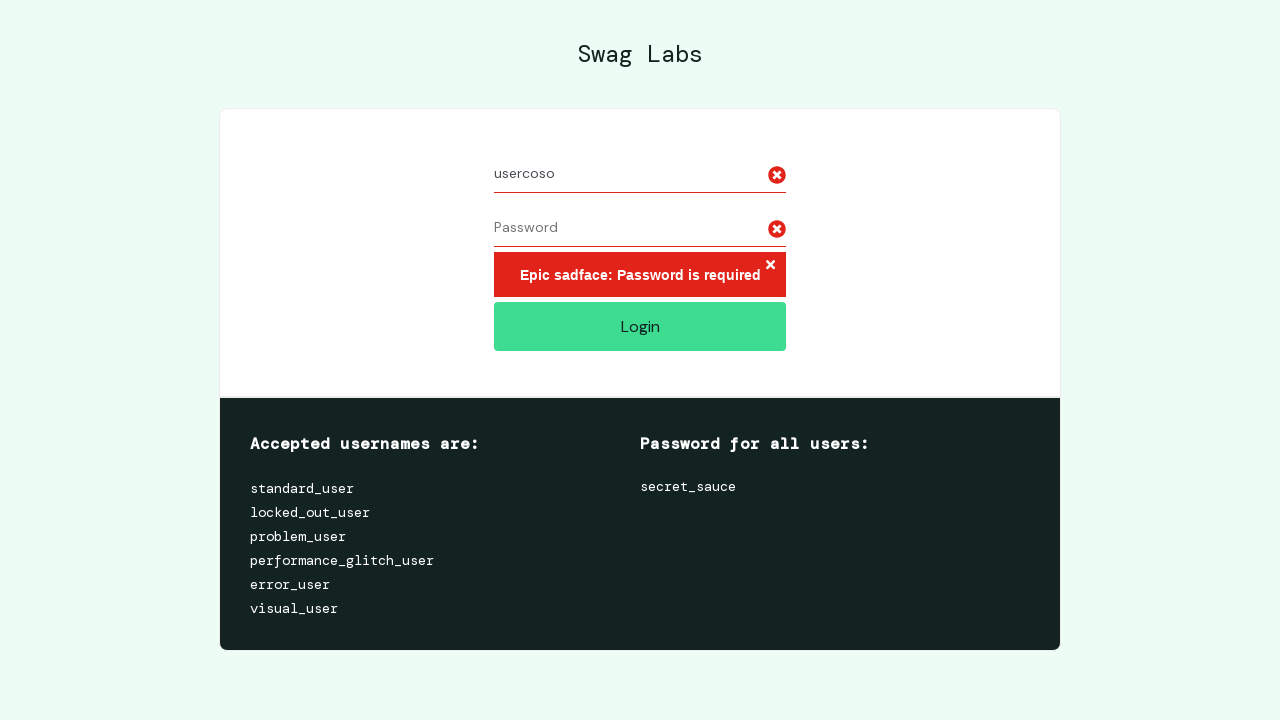